Tests right-click context menu functionality by performing a right-click action on a button element

Starting URL: https://swisnl.github.io/jQuery-contextMenu/demo.html

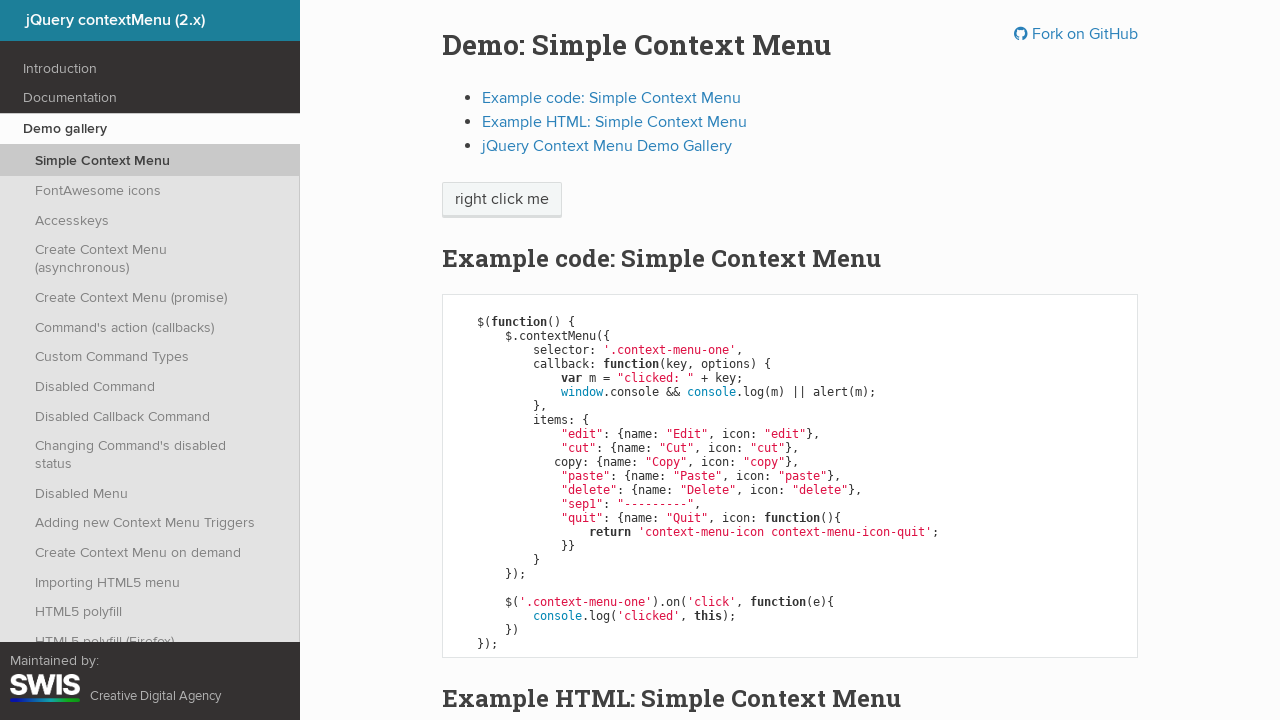

Located the context menu button element
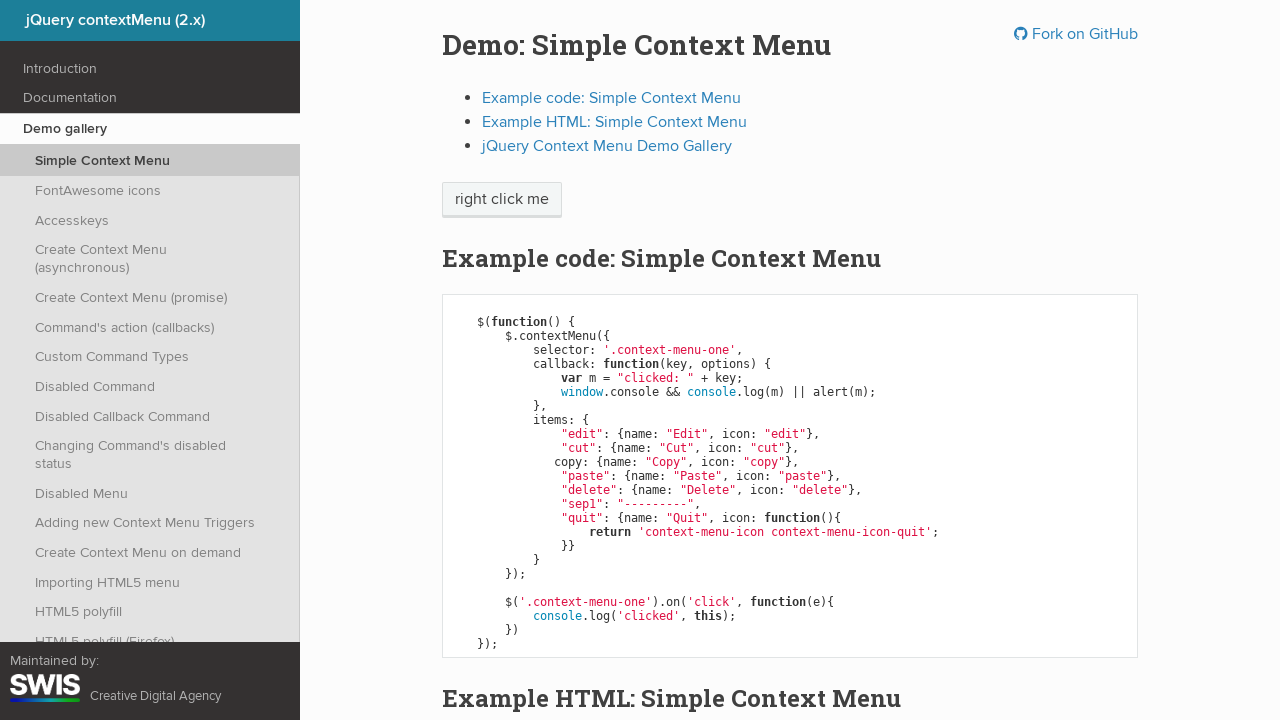

Right-clicked on the context menu button at (502, 200) on span.context-menu-one.btn.btn-neutral
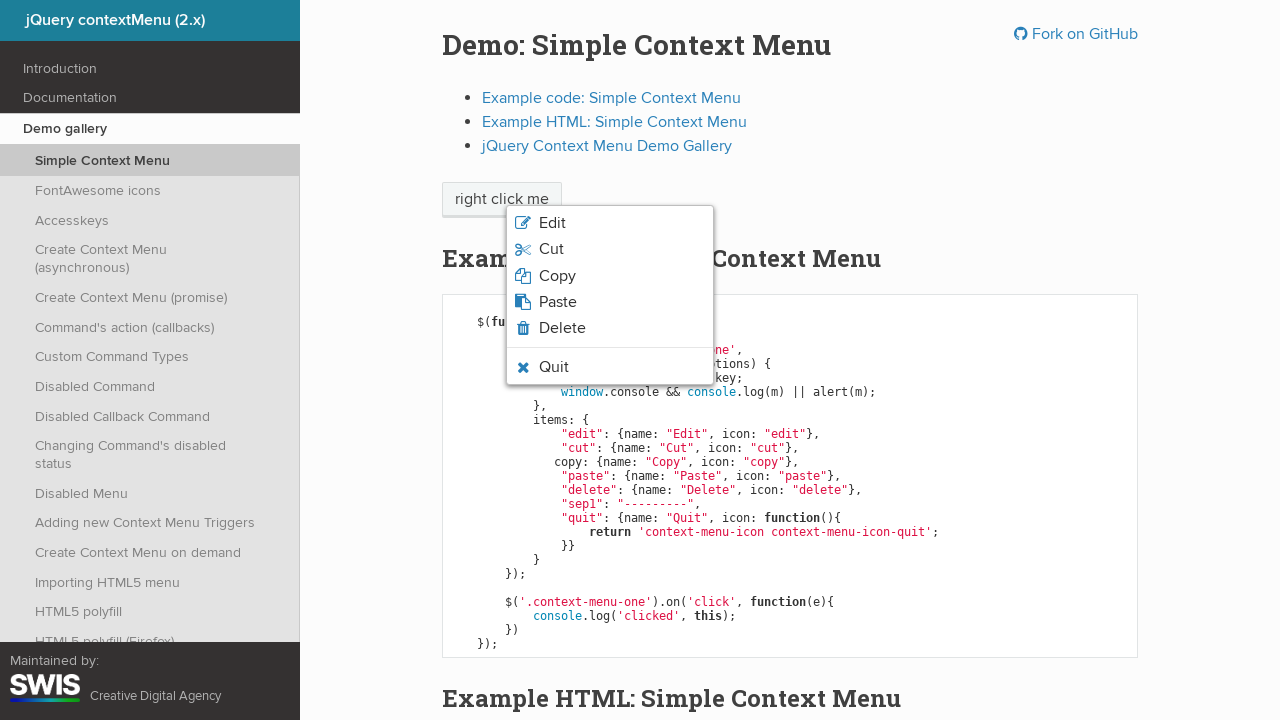

Context menu appeared and became visible
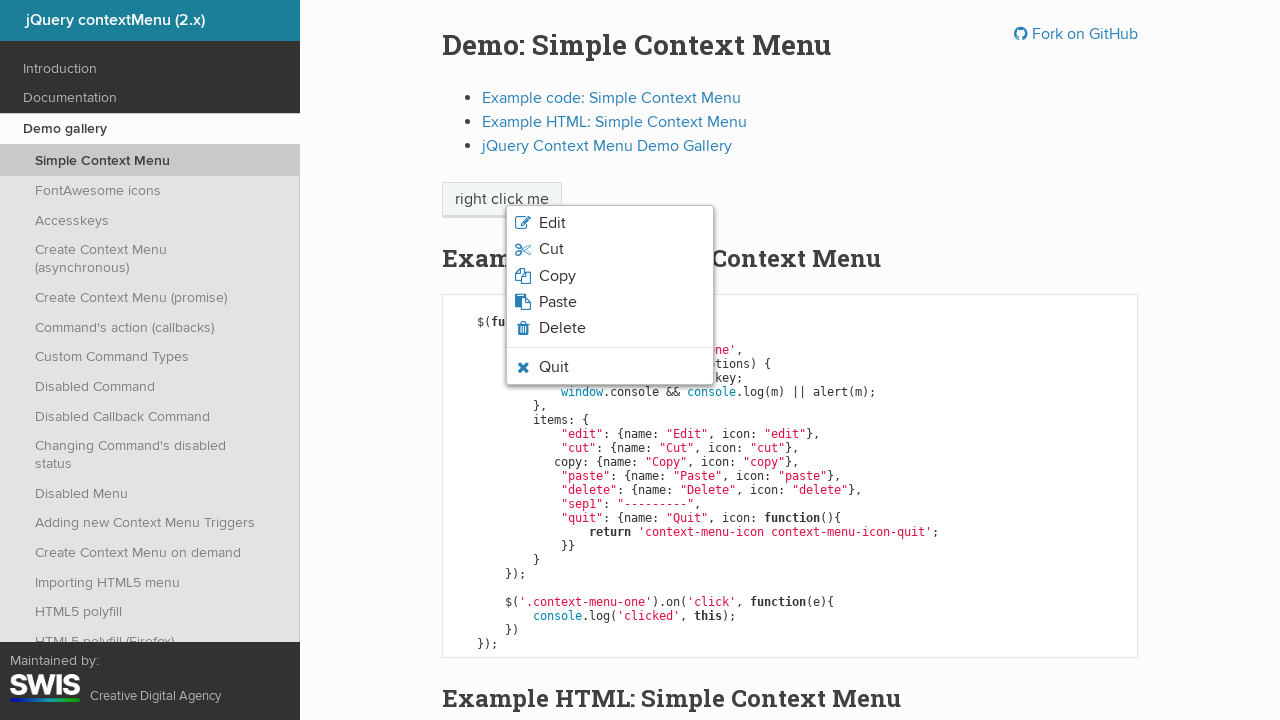

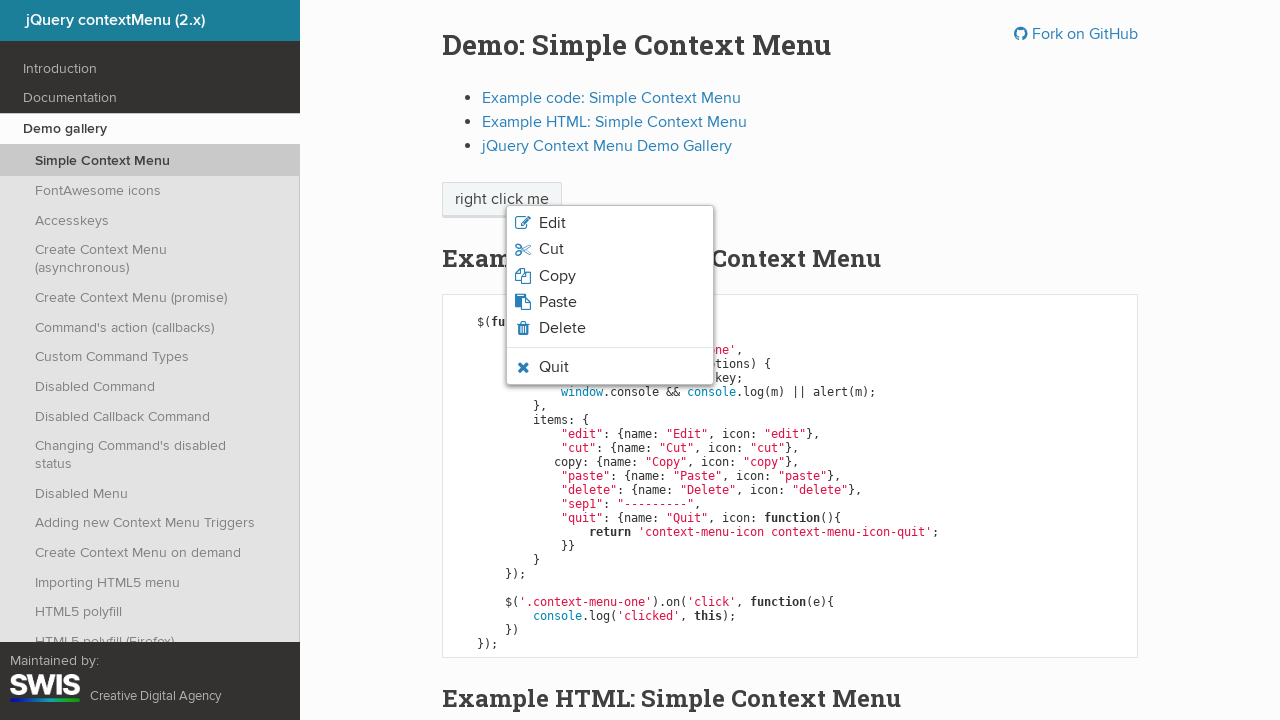